Navigates to the DemoBlaze website and scrolls to the bottom to verify the footer element is present

Starting URL: https://www.demoblaze.com/

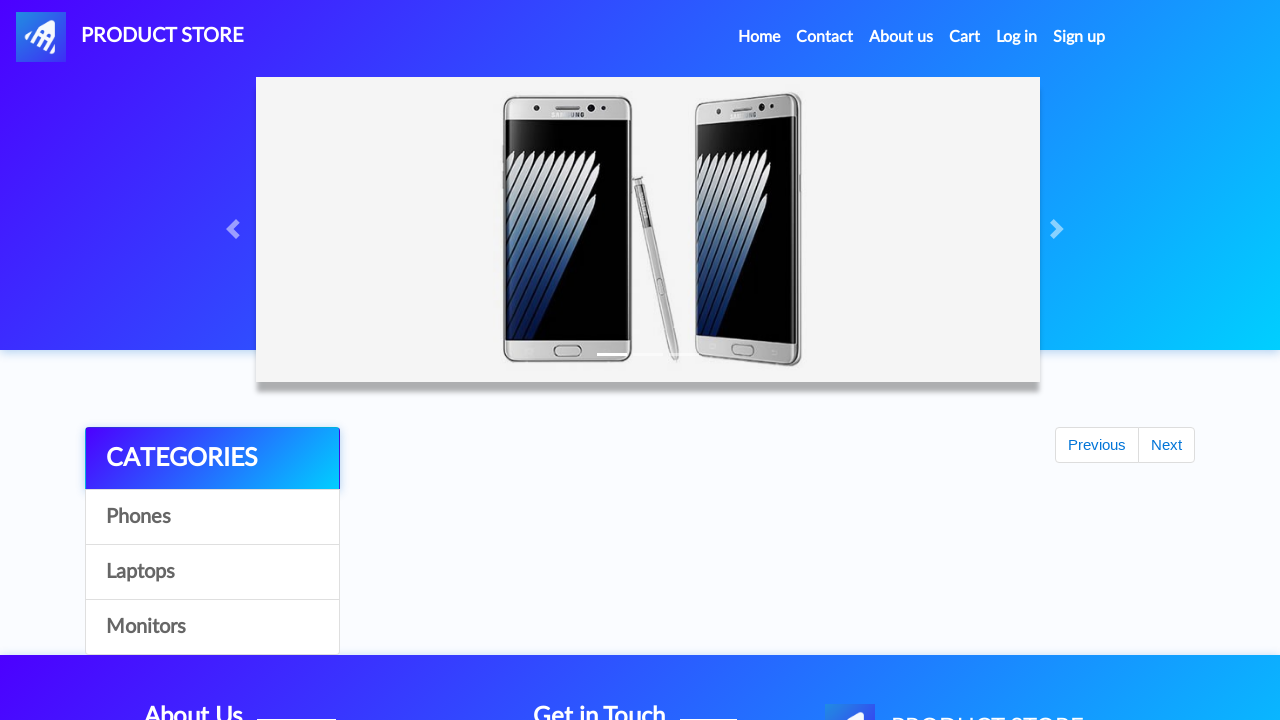

Navigated to DemoBlaze website
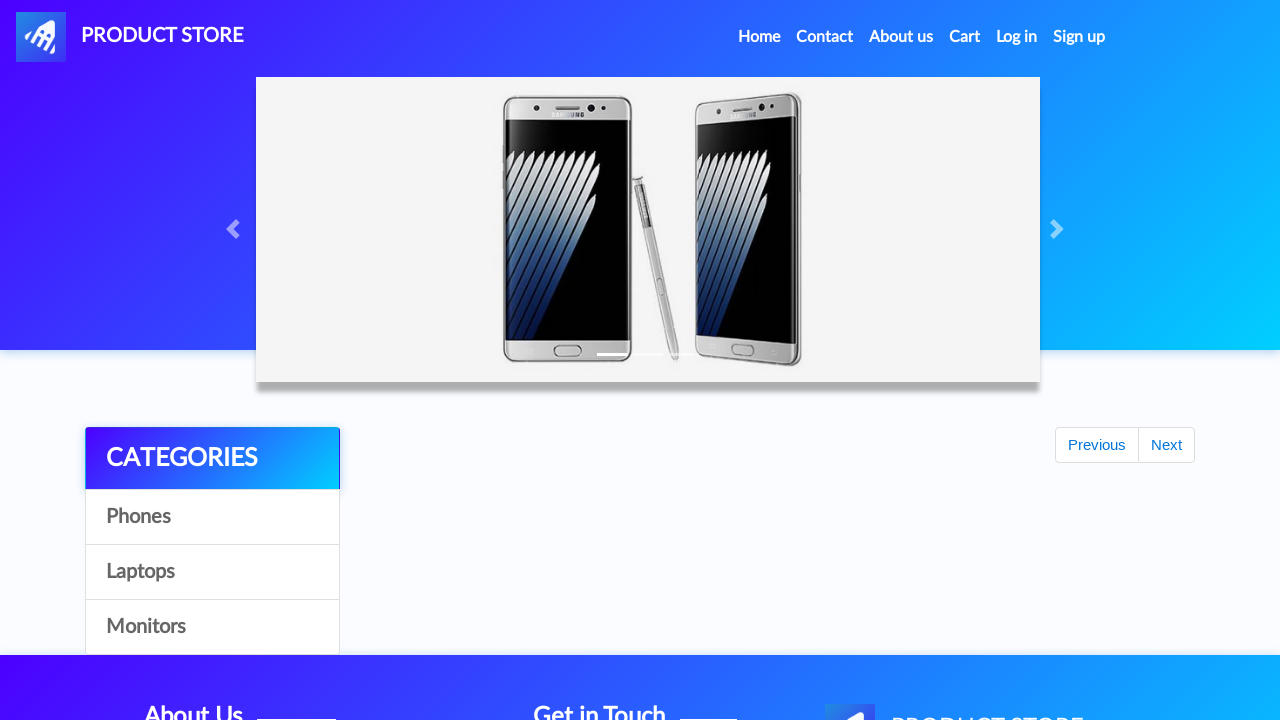

Scrolled to bottom of page
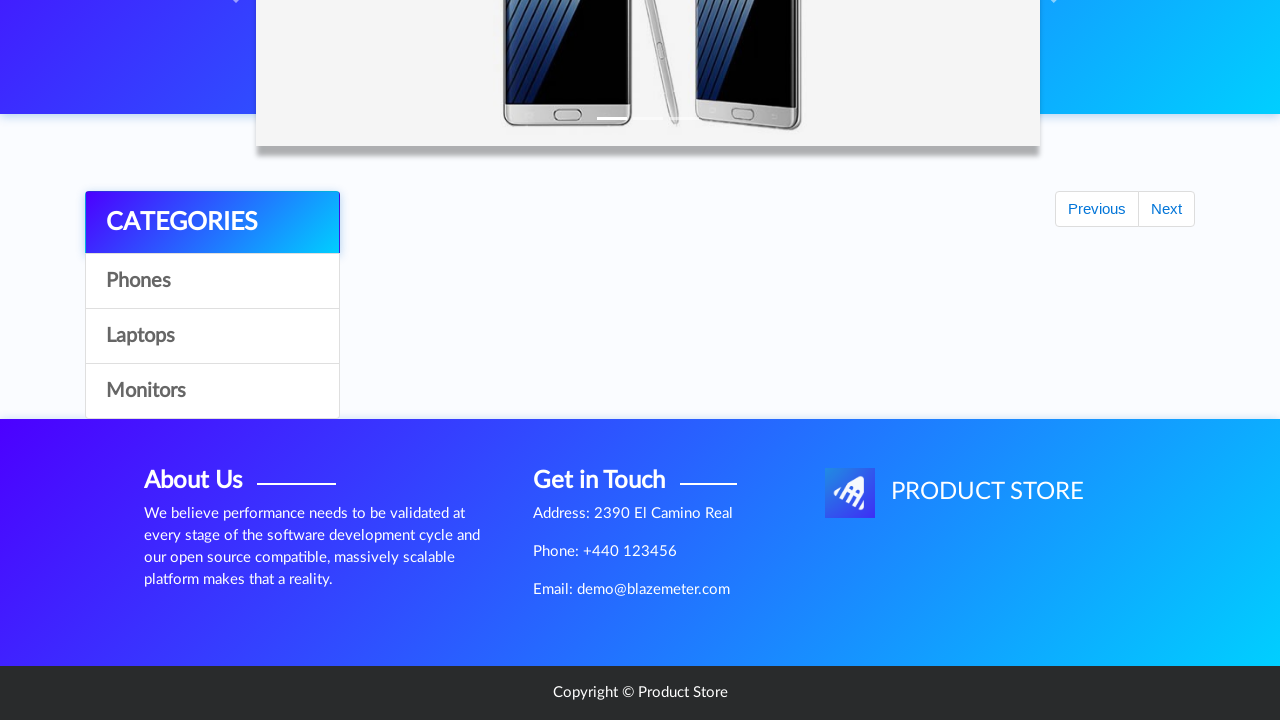

Footer element is present
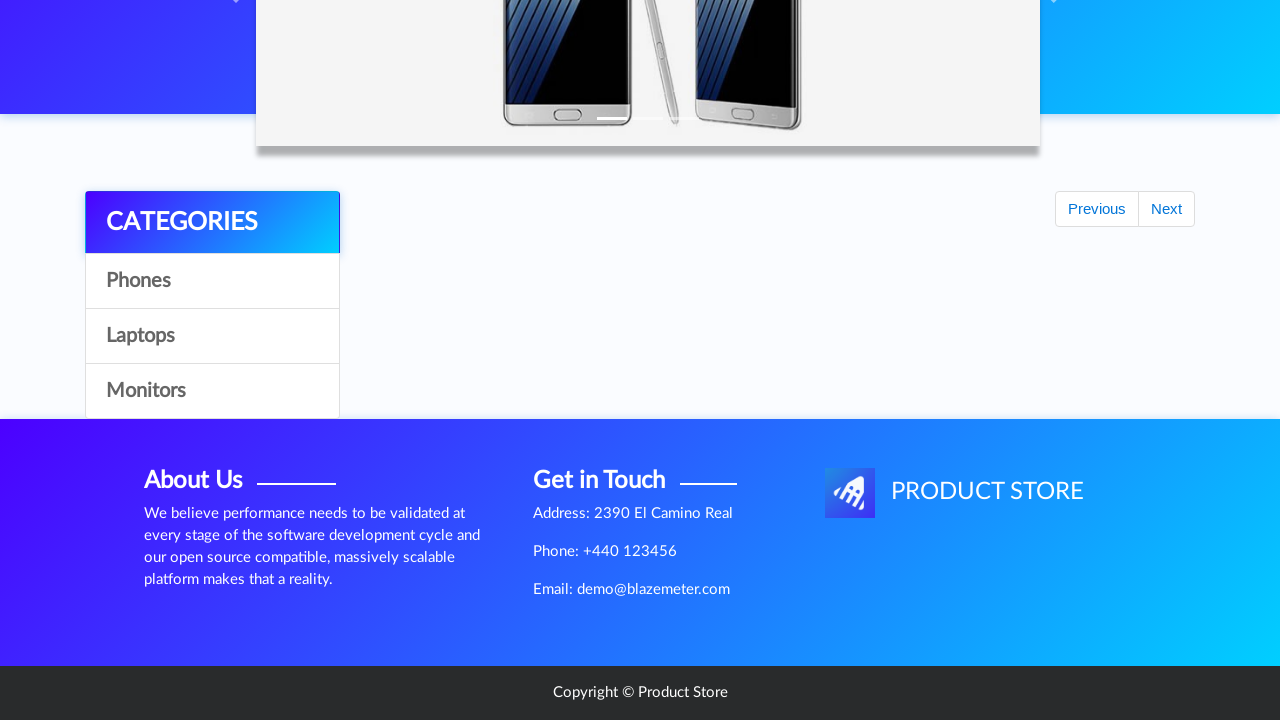

Located footer element
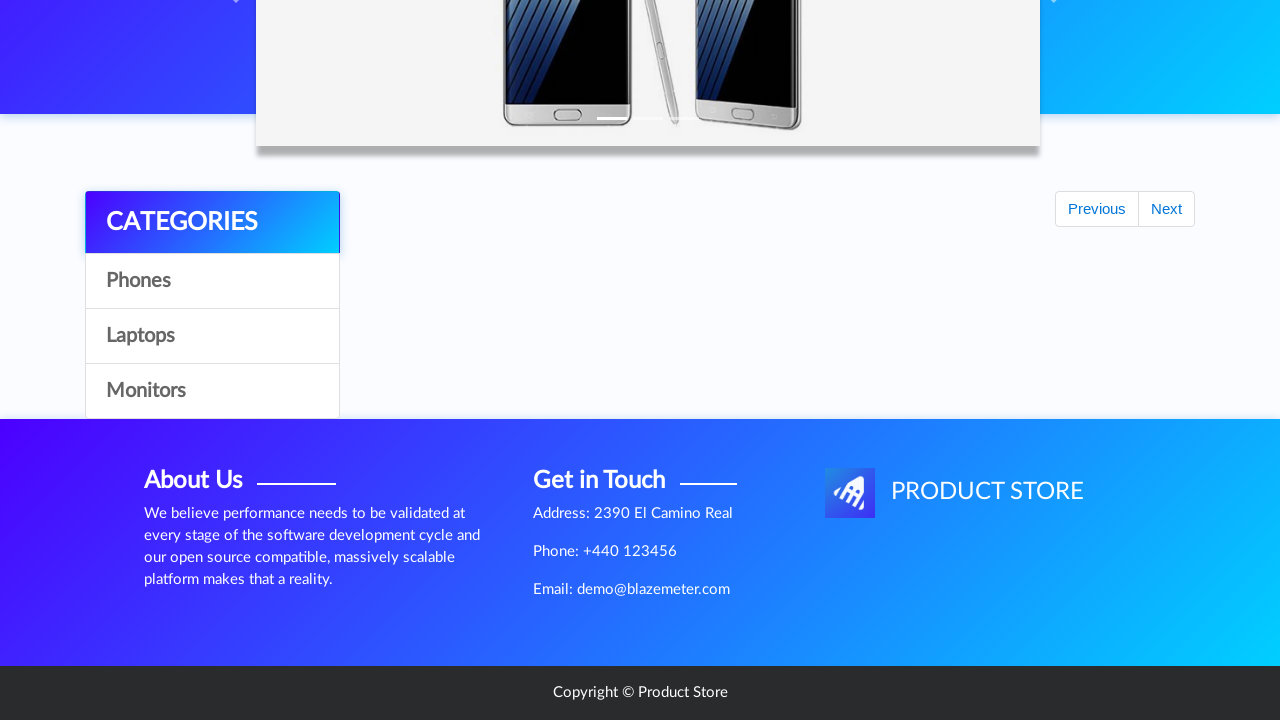

Retrieved footer text content
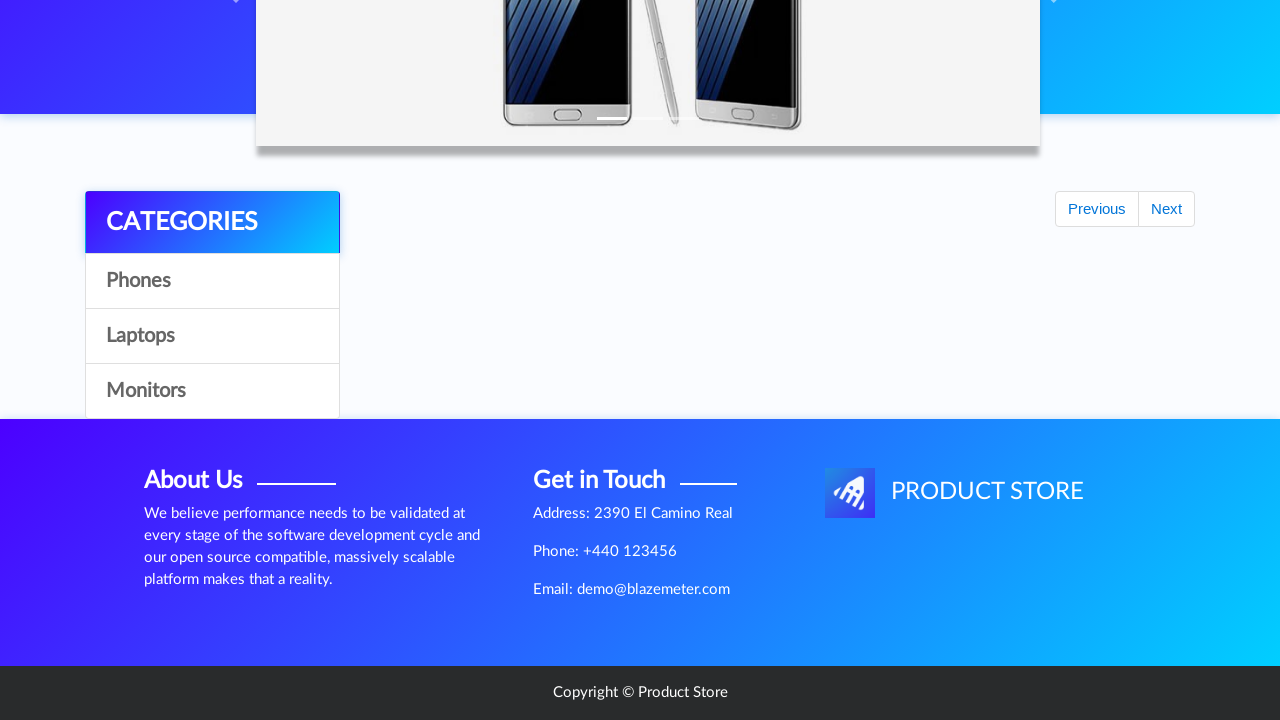

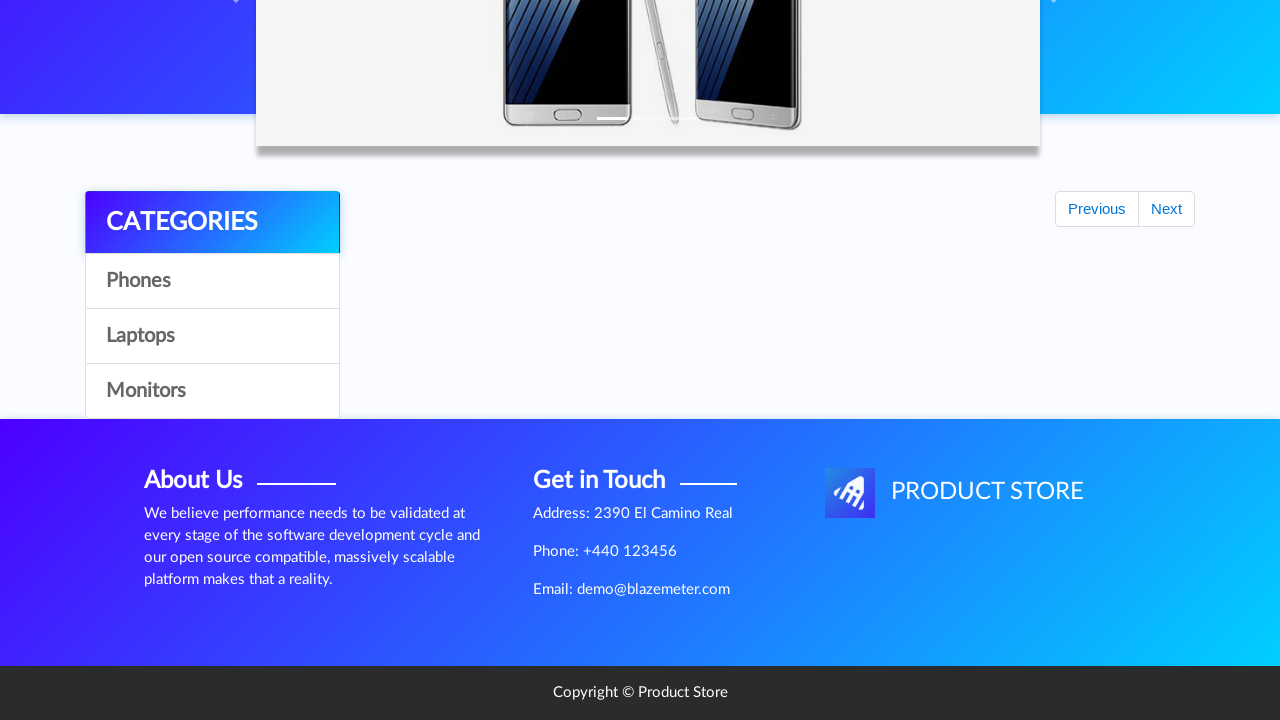